Tests that clicking cancel dismisses an error message after validation failure

Starting URL: https://devmountain-qa.github.io/employee-manager/1.2_Version/index.html

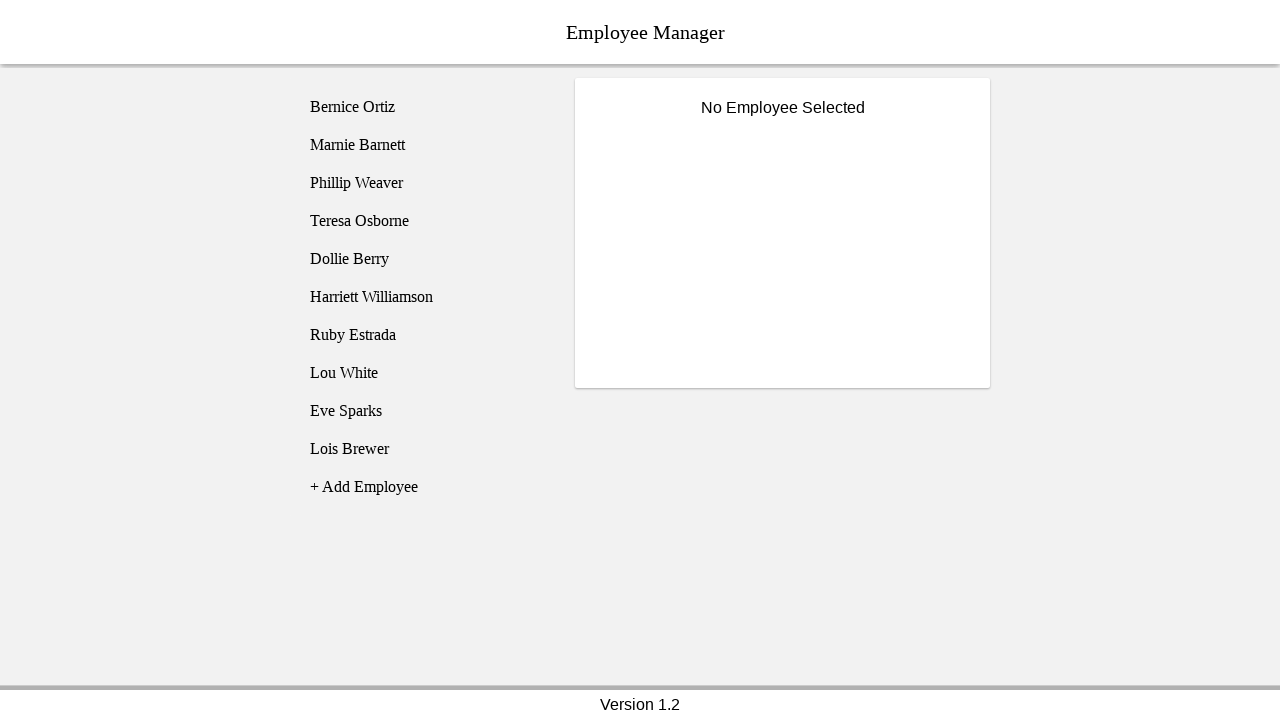

Clicked on Bernice Ortiz employee at (425, 107) on [name='employee1']
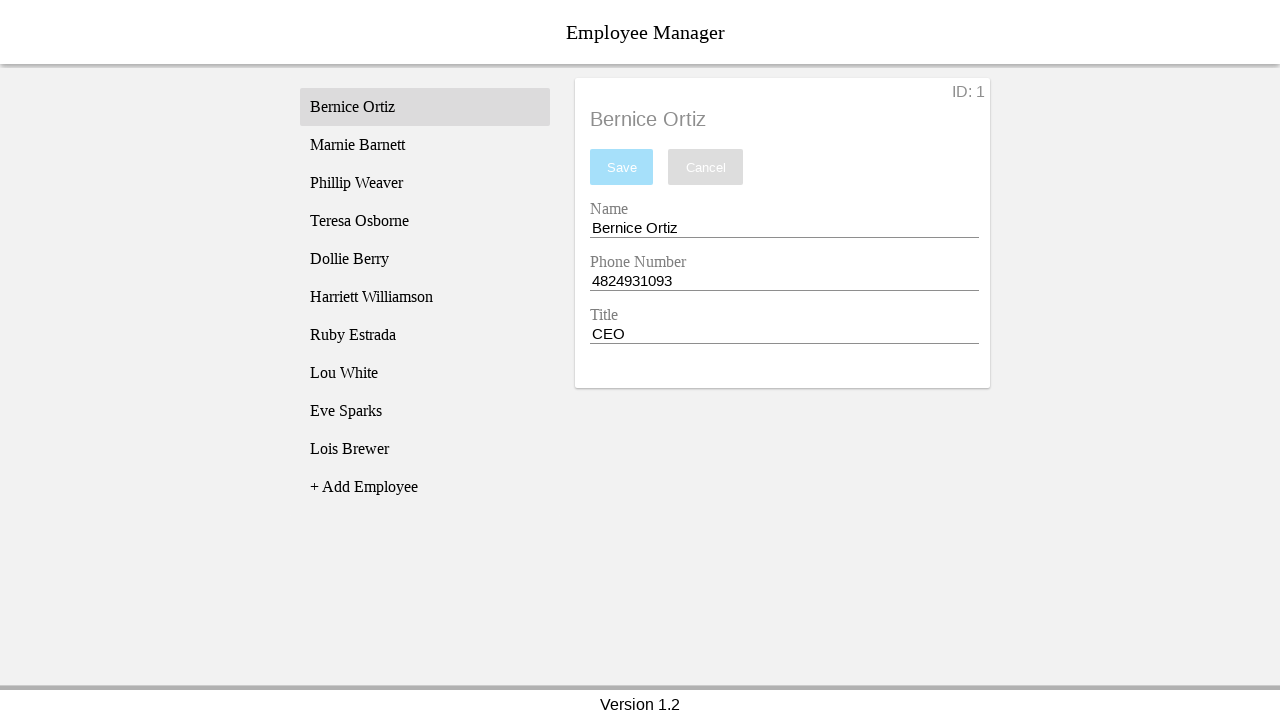

Name input field became visible
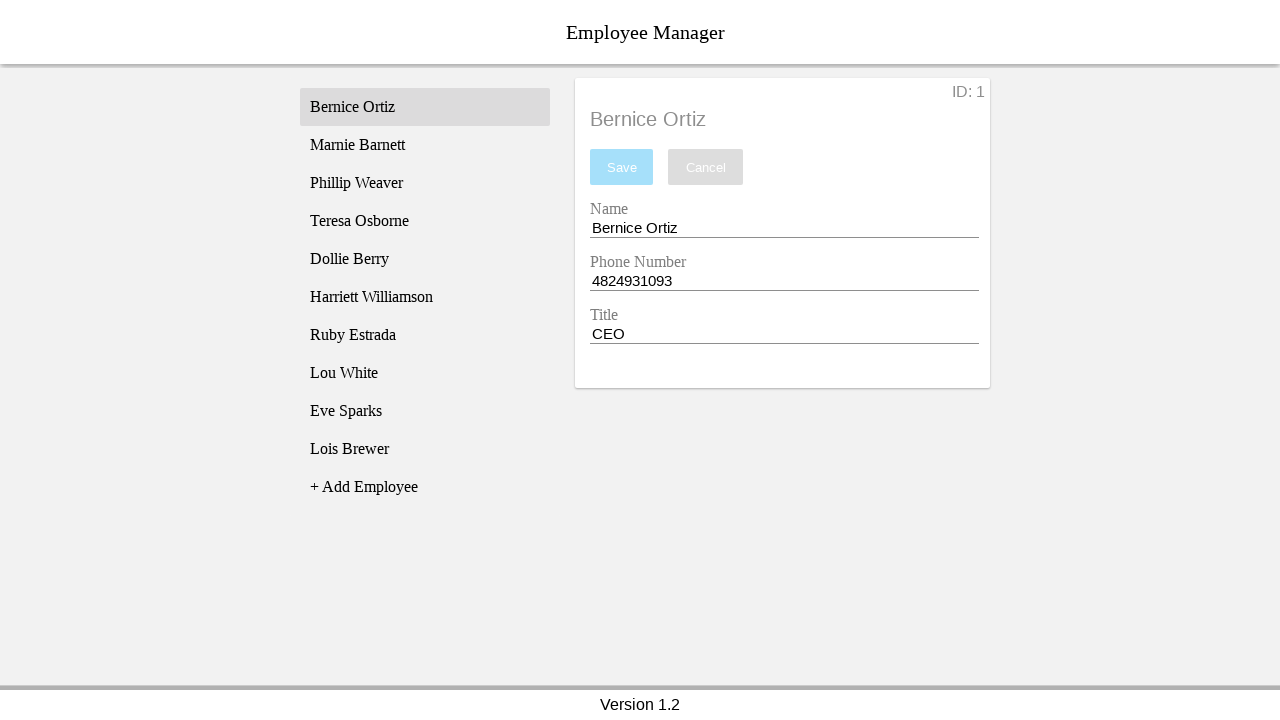

Cleared the name input field on [name='nameEntry']
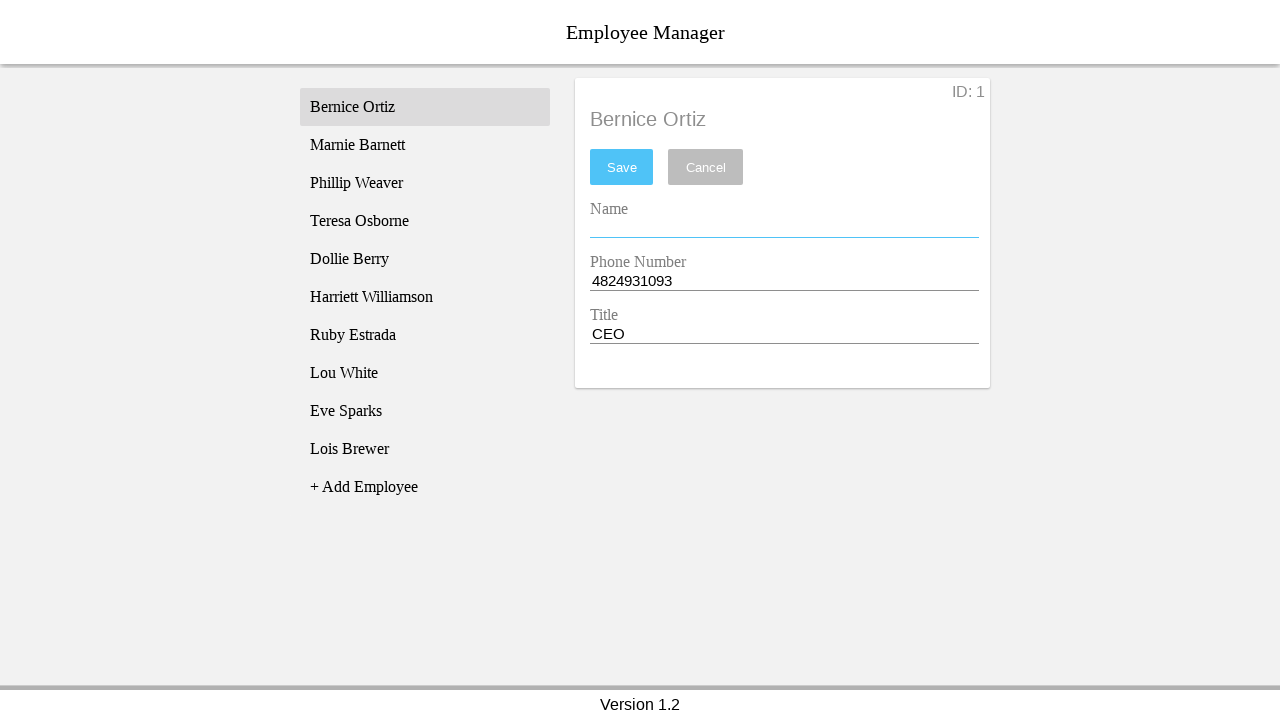

Pressed Space in name input to trigger validation on [name='nameEntry']
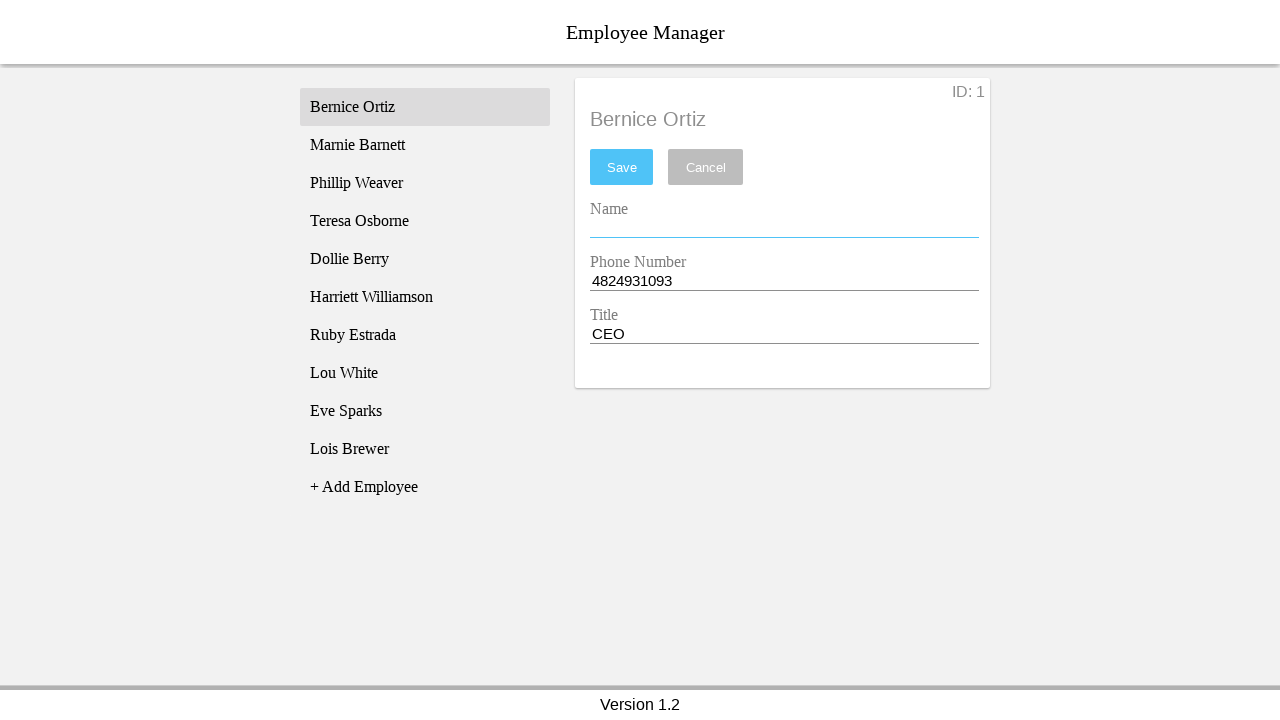

Pressed Backspace in name input on [name='nameEntry']
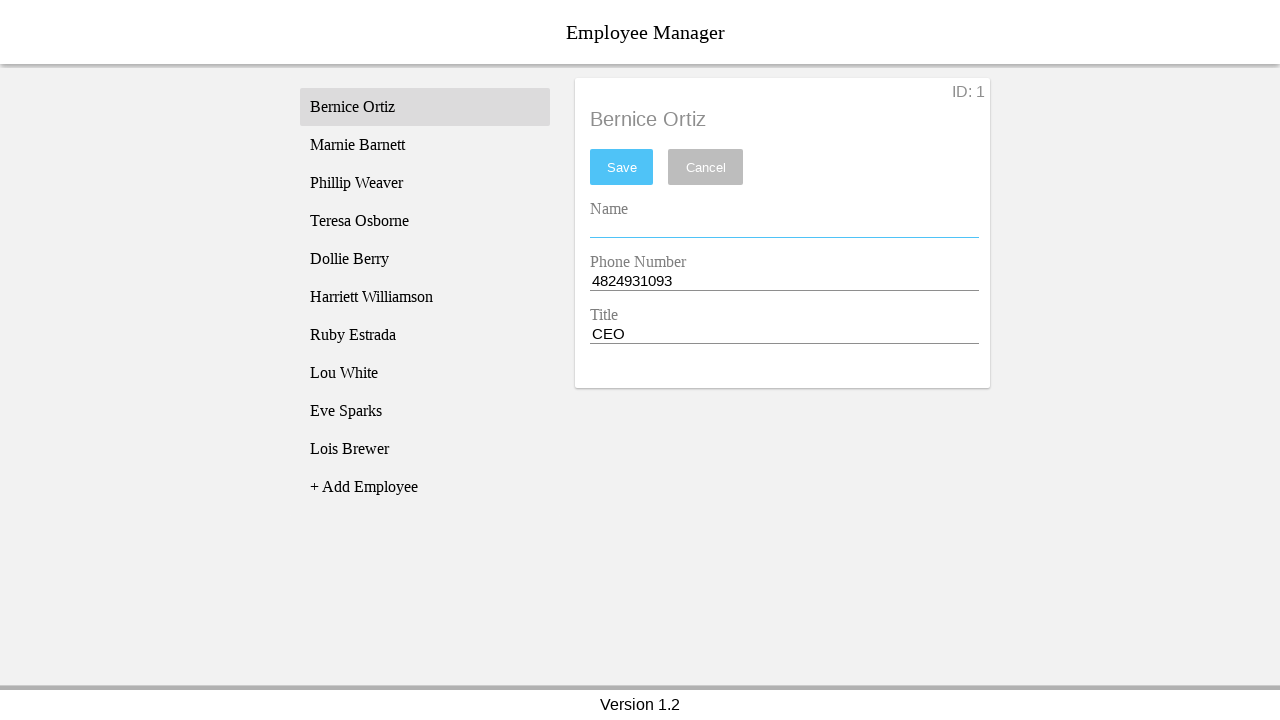

Clicked save button at (622, 167) on #saveBtn
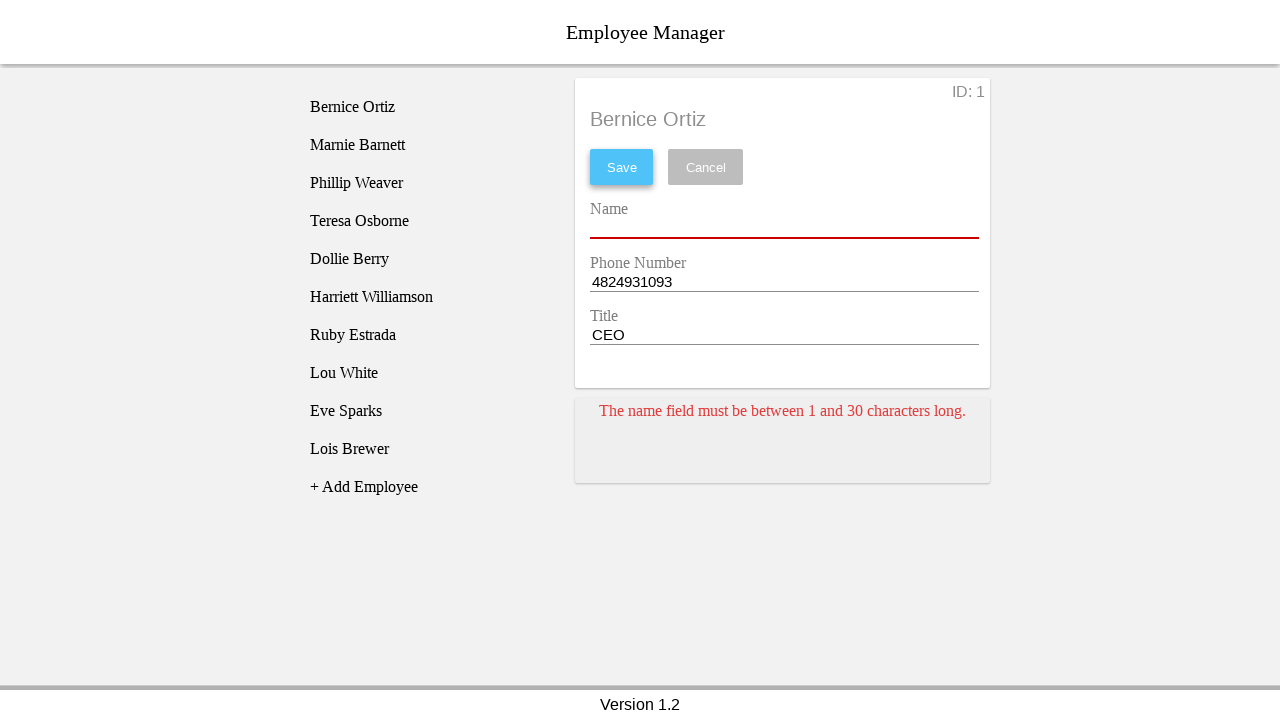

Error card appeared after validation failure
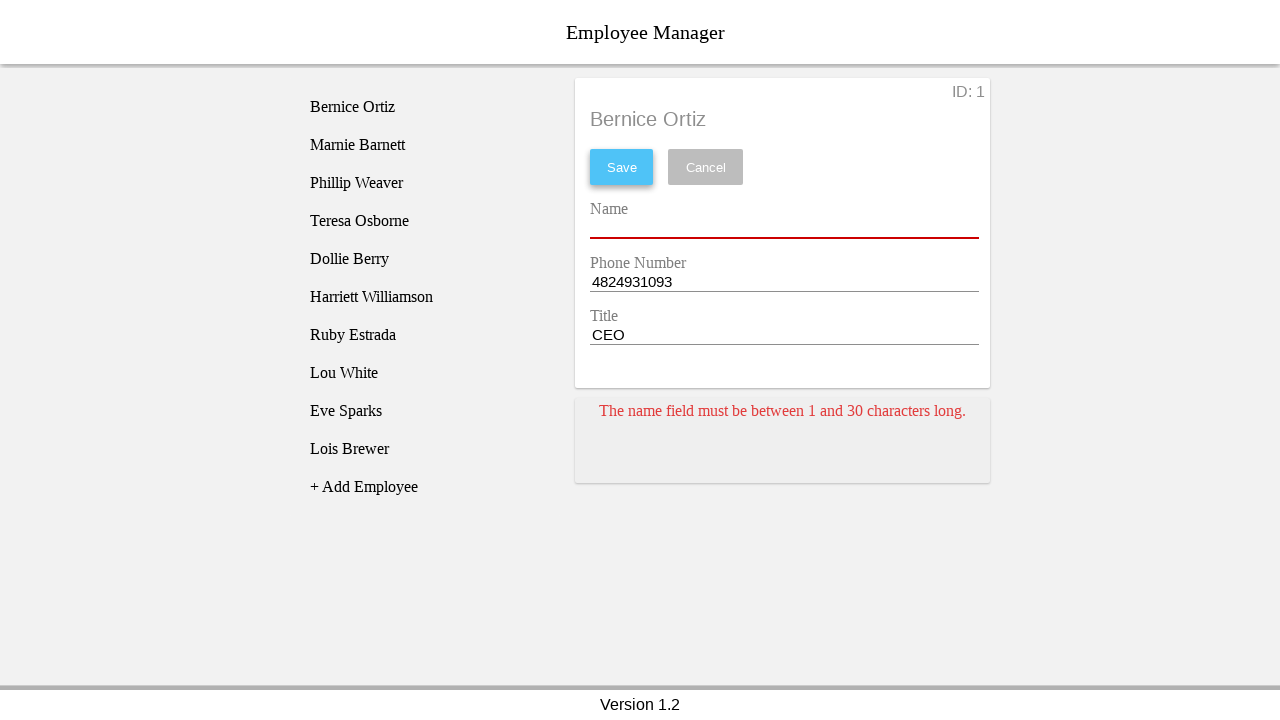

Pressed Space in name input while error card is visible on [name='nameEntry']
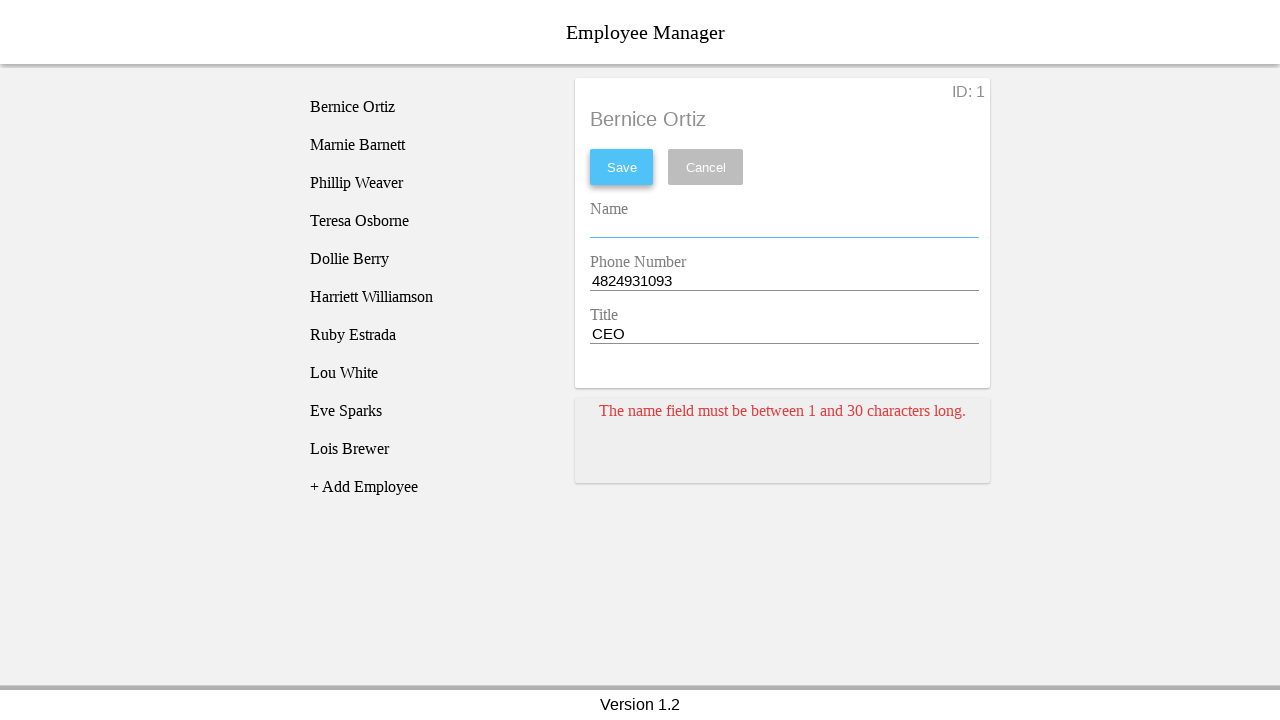

Clicked cancel button to dismiss error message at (706, 167) on [name='cancel']
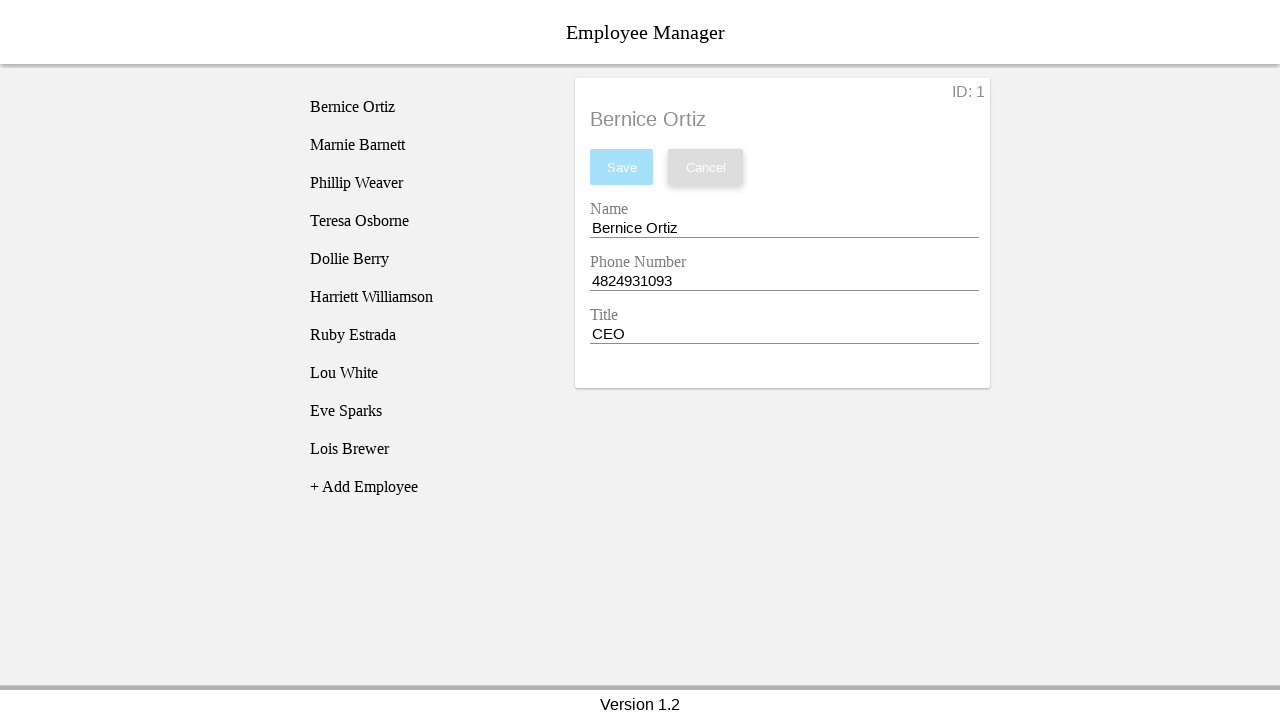

Waited 500ms for error message to disappear
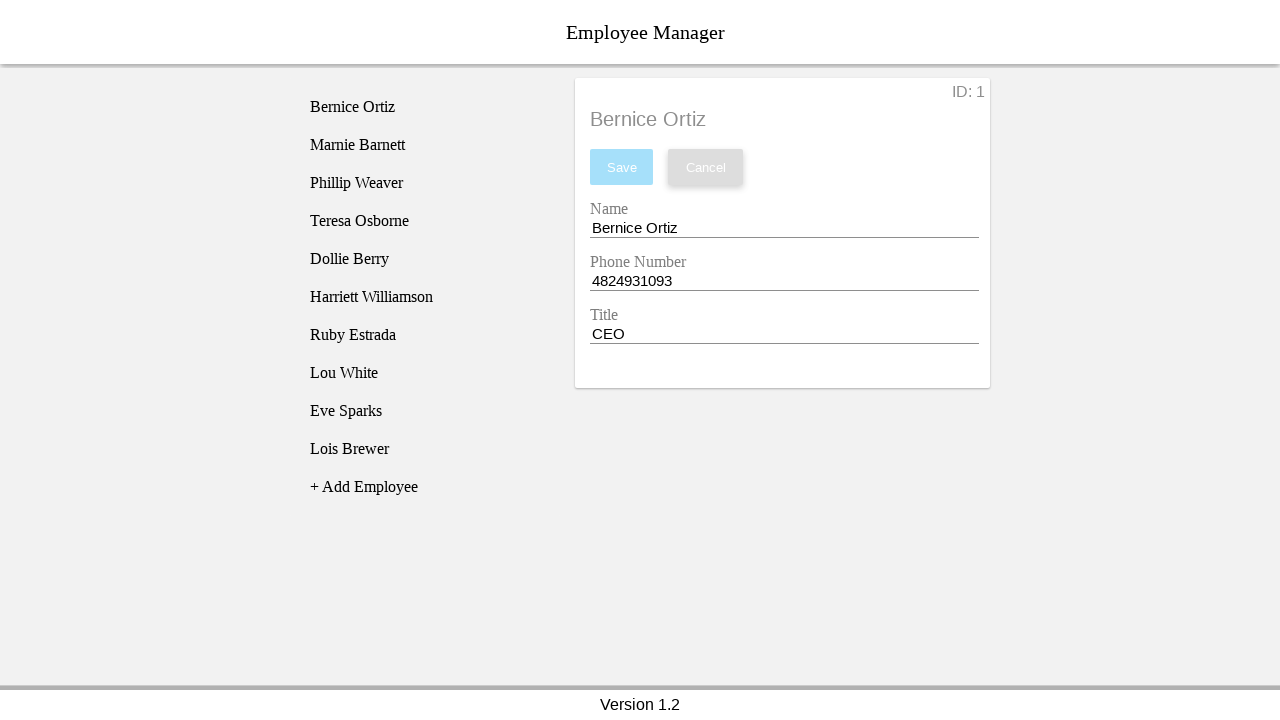

Confirmed error card is hidden - test passed
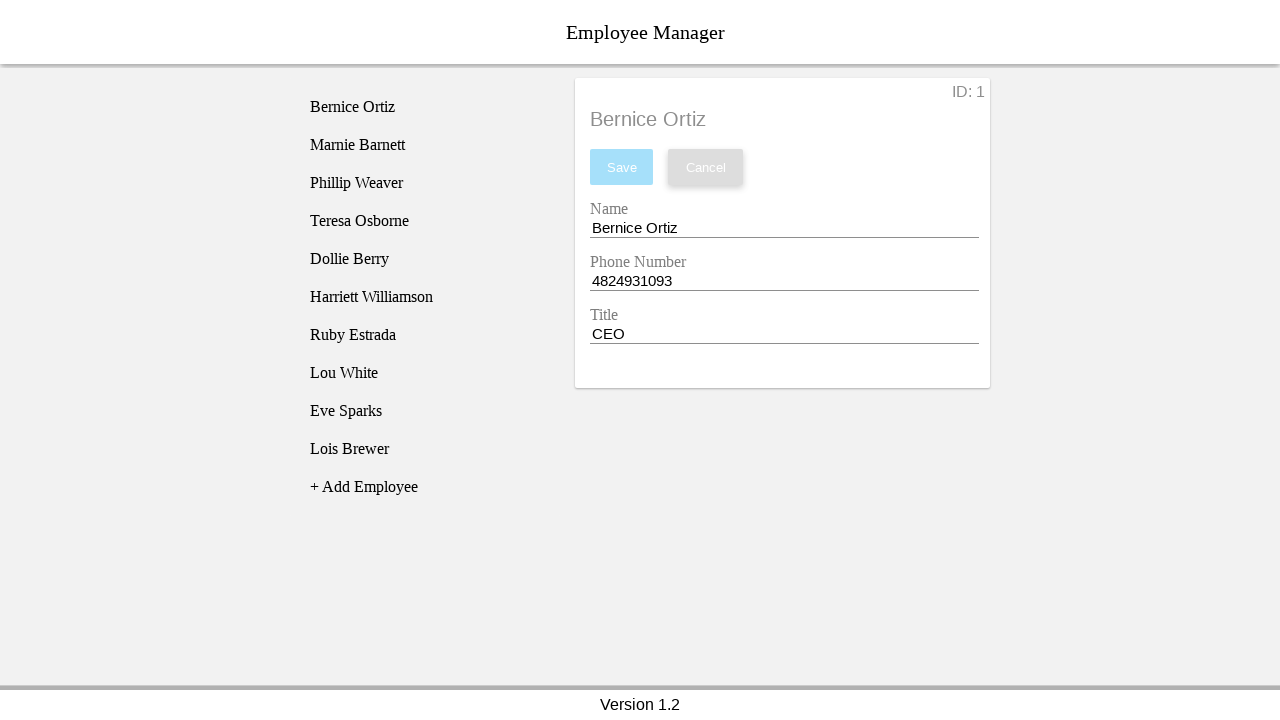

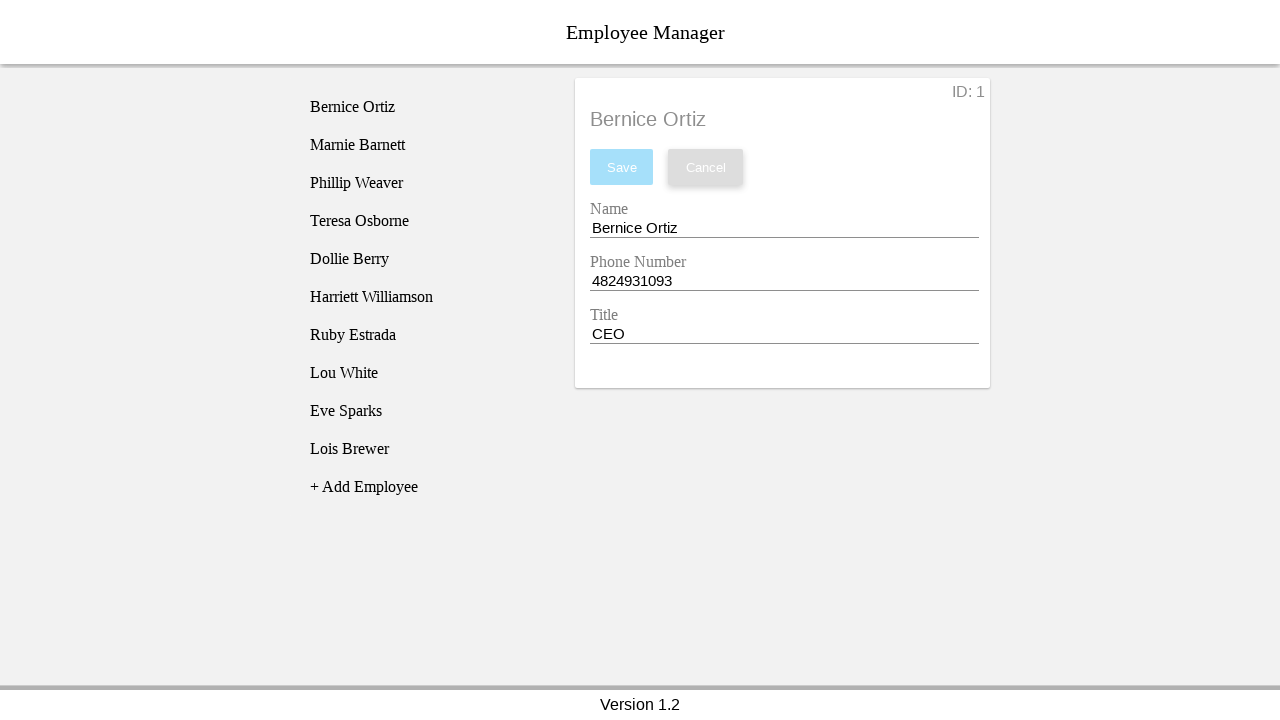